Navigates to the South Australia EzyReg registration check page and waits for it to load

Starting URL: https://account.ezyreg.sa.gov.au/account/check-registration.htm

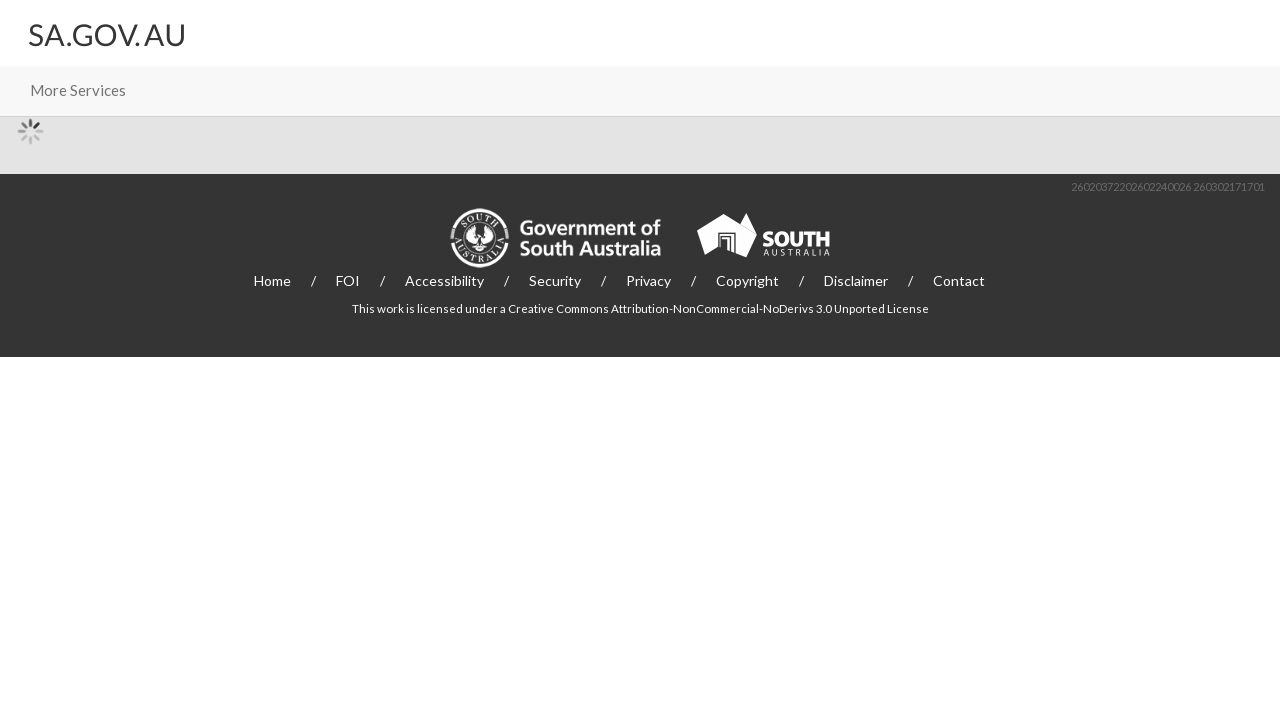

Navigated to South Australia EzyReg registration check page
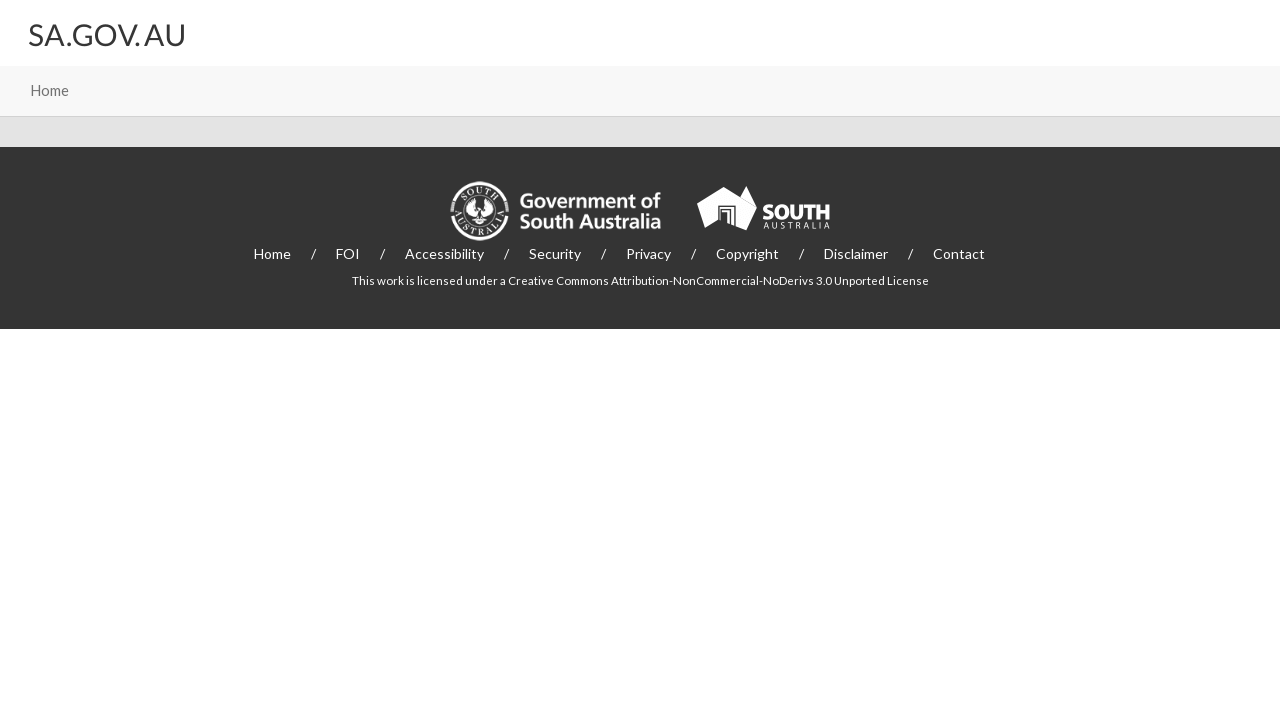

Page DOM content loaded
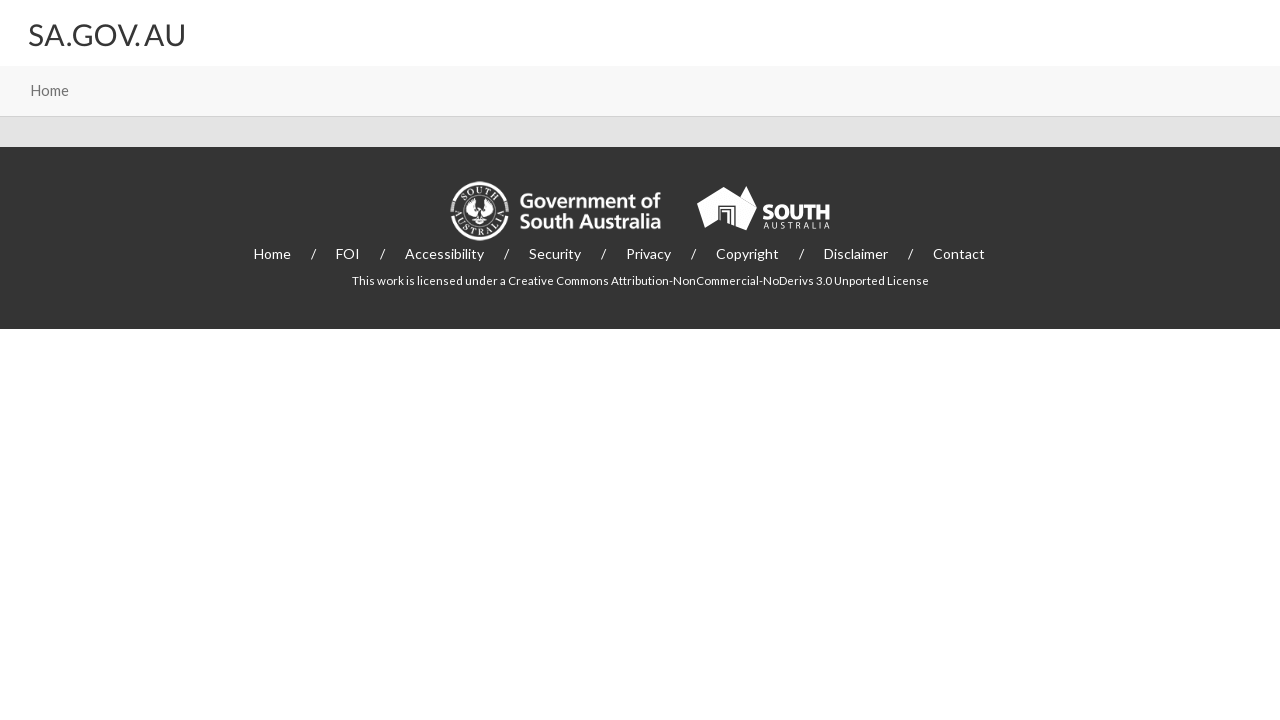

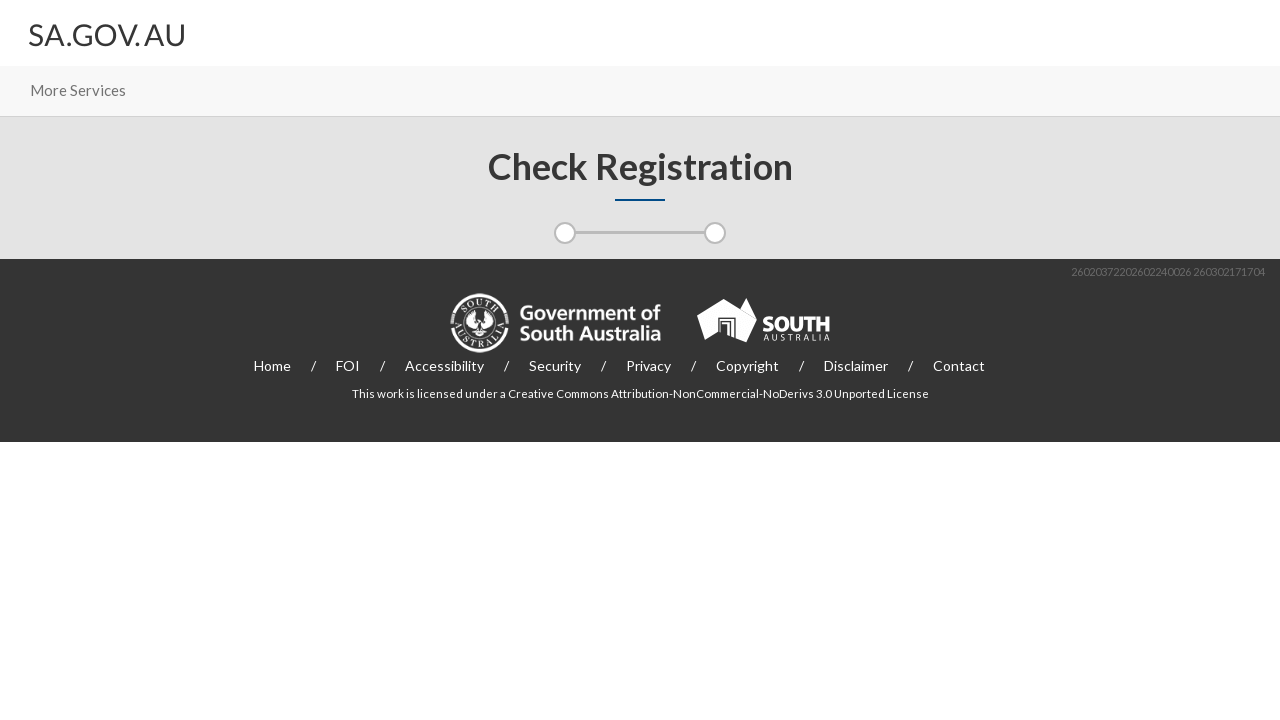